Tests element display functionality by filling email and education fields and clicking the under 18 radio button

Starting URL: https://automationfc.github.io/basic-form/index.html

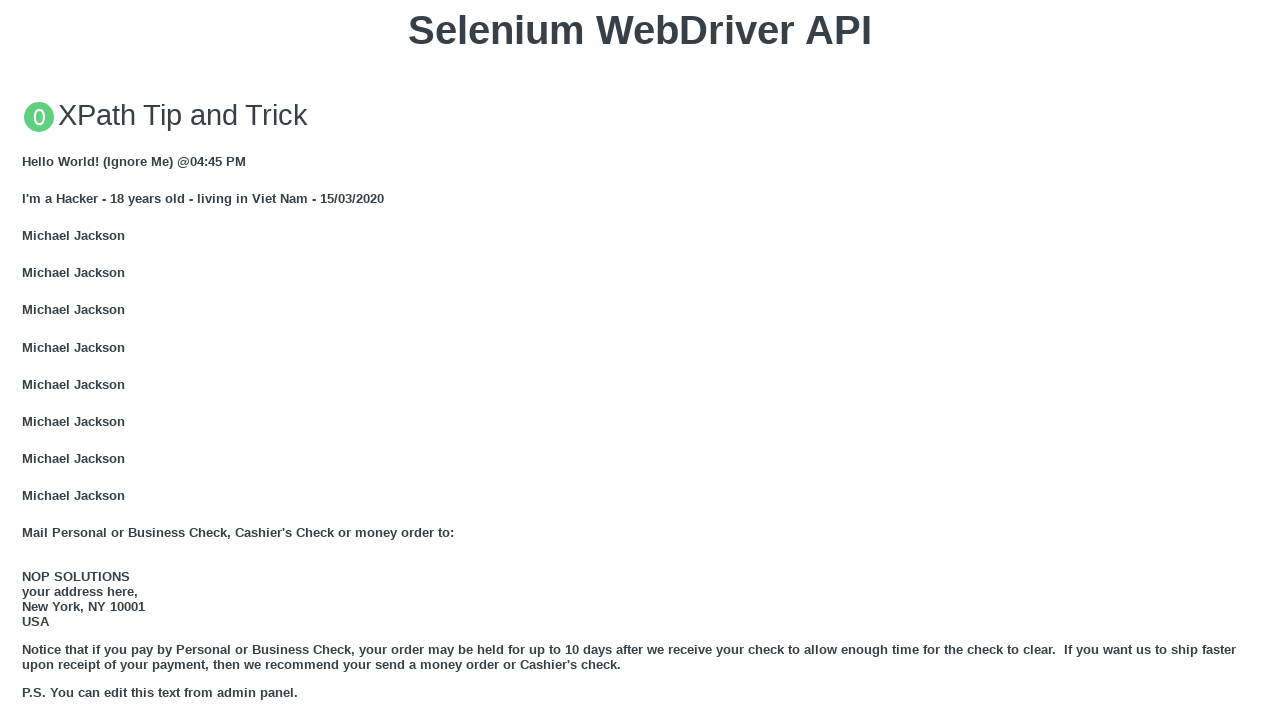

Reloaded the page
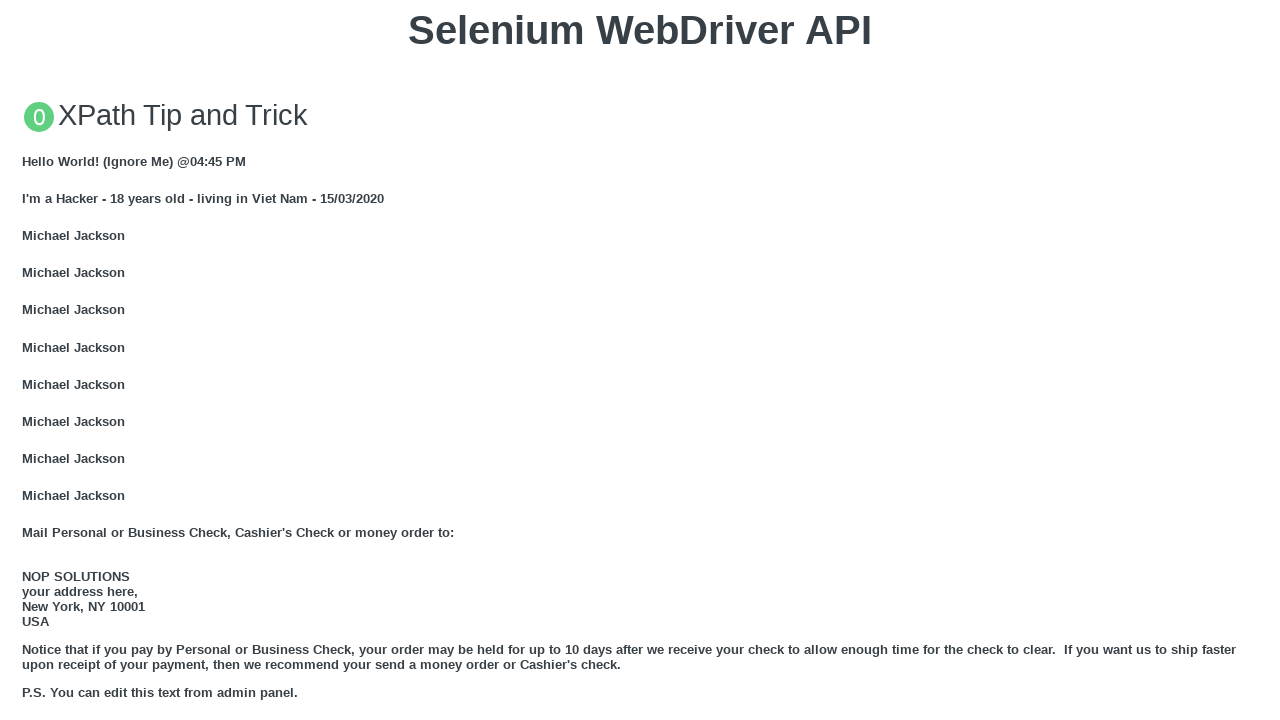

Filled email field with 'Automation Testing' on #mail
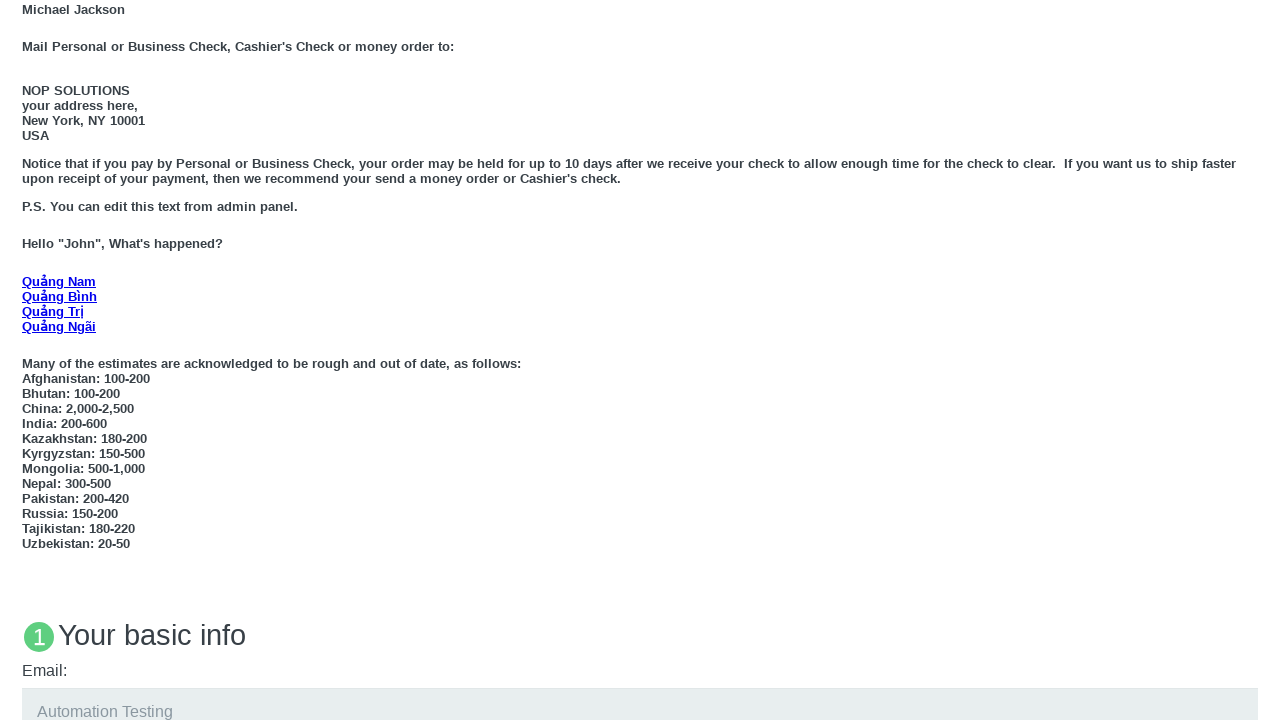

Filled education field with 'Automation Testing' on #edu
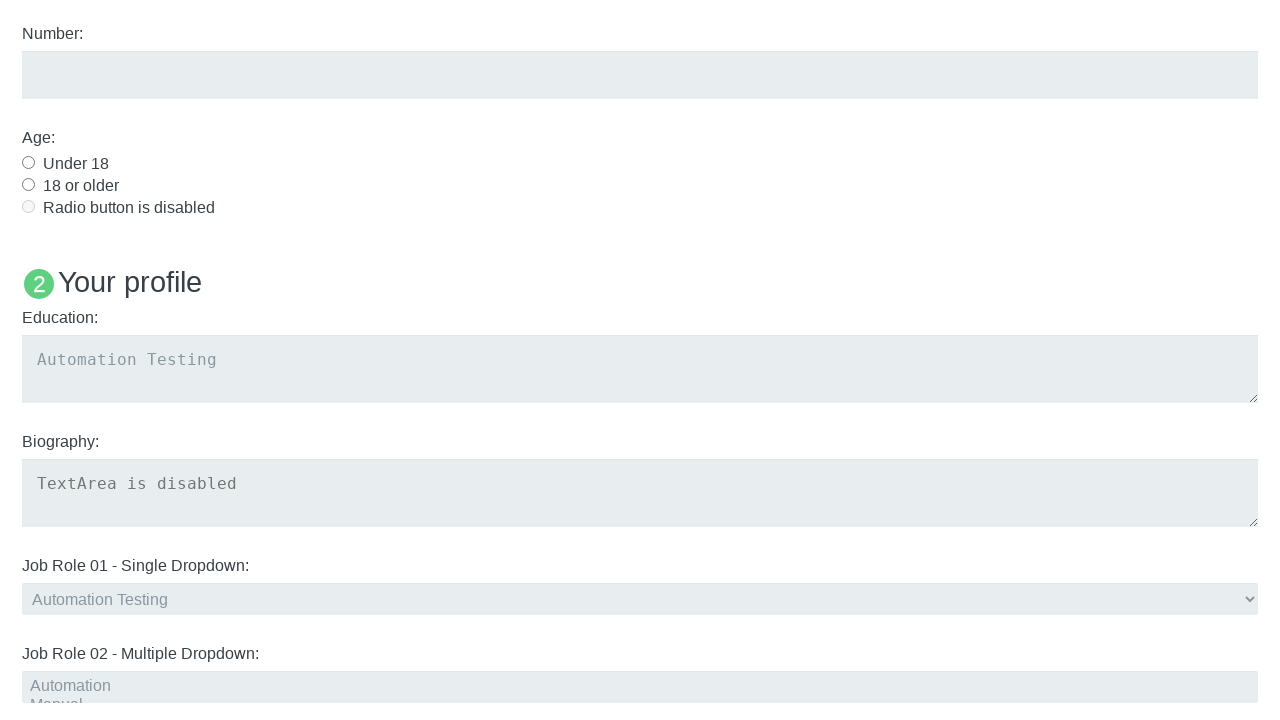

Clicked the 'Under 18' radio button at (28, 162) on #under_18
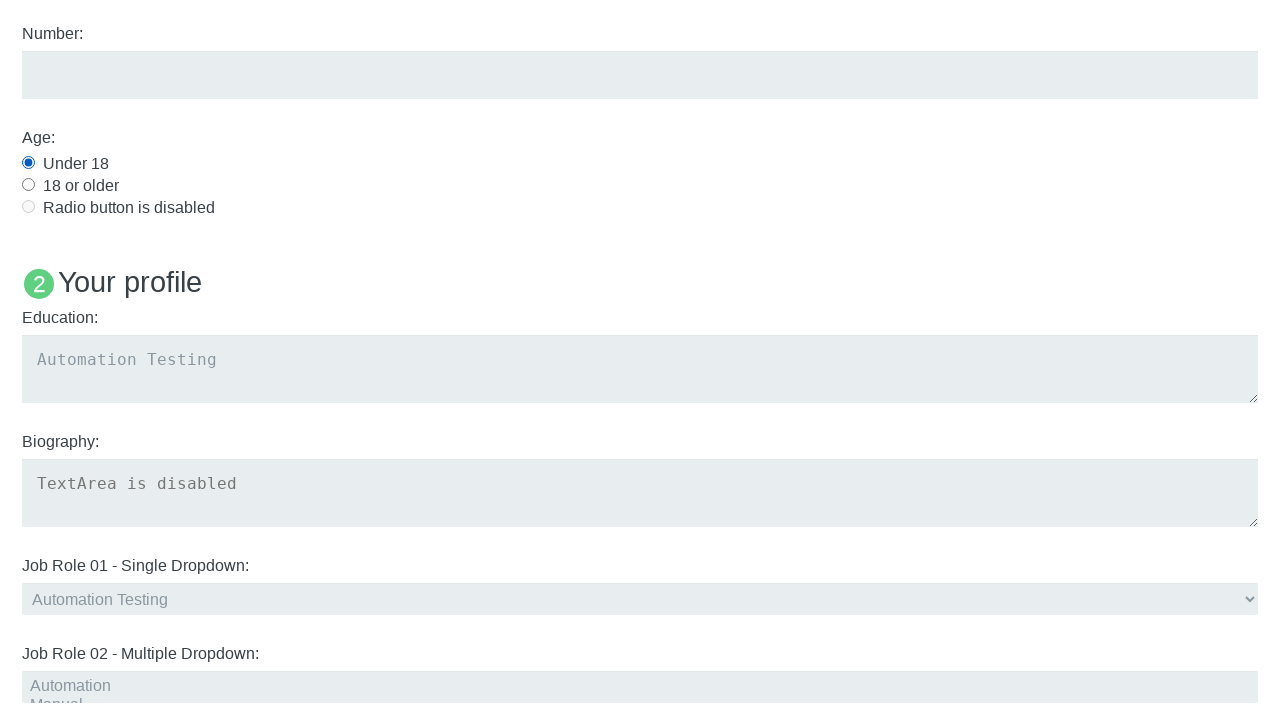

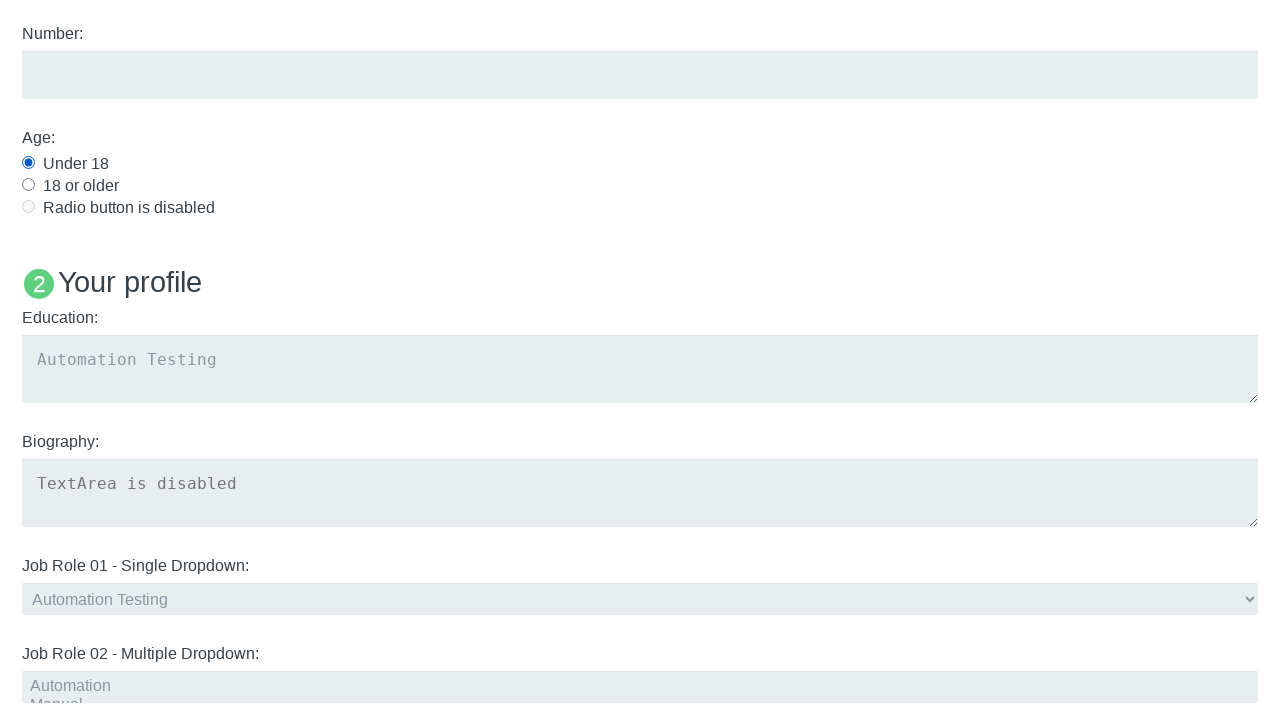